Fills out a registration form with first name, last name, address, email, and phone number fields, then verifies the page title.

Starting URL: http://demo.automationtesting.in/Register.html

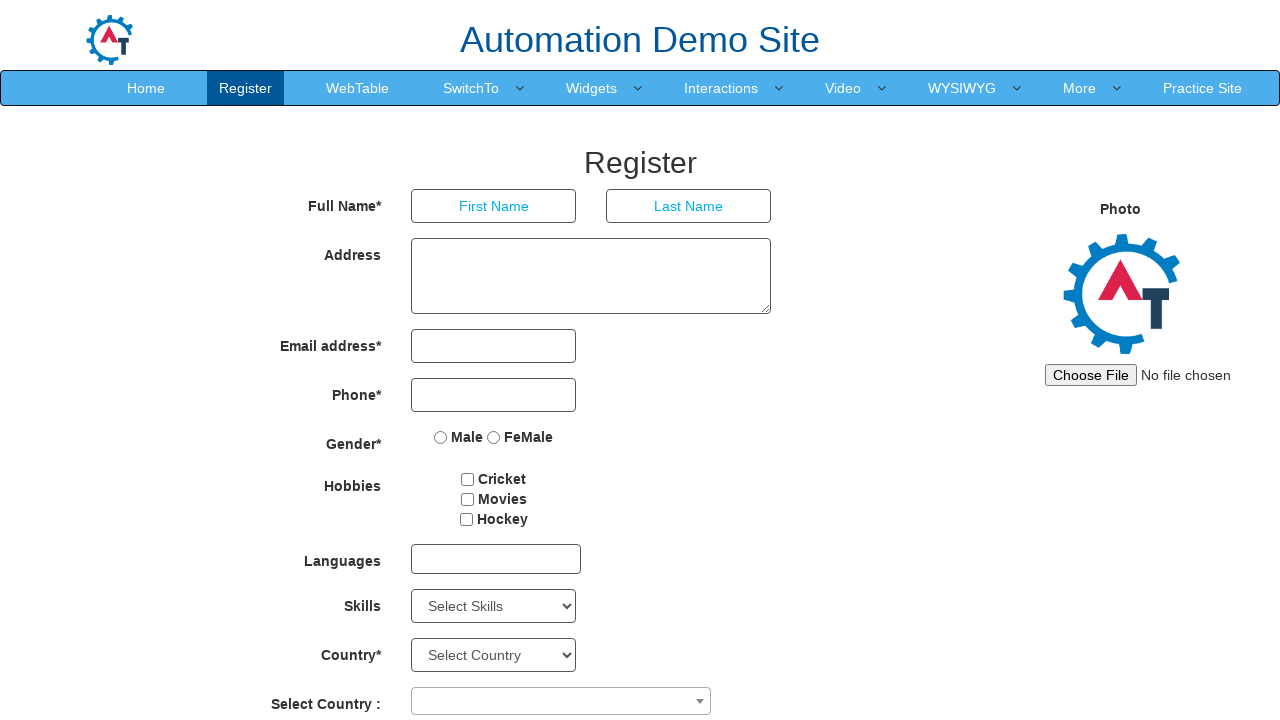

Filled first name field with 'mohamed' on input[placeholder='First Name']
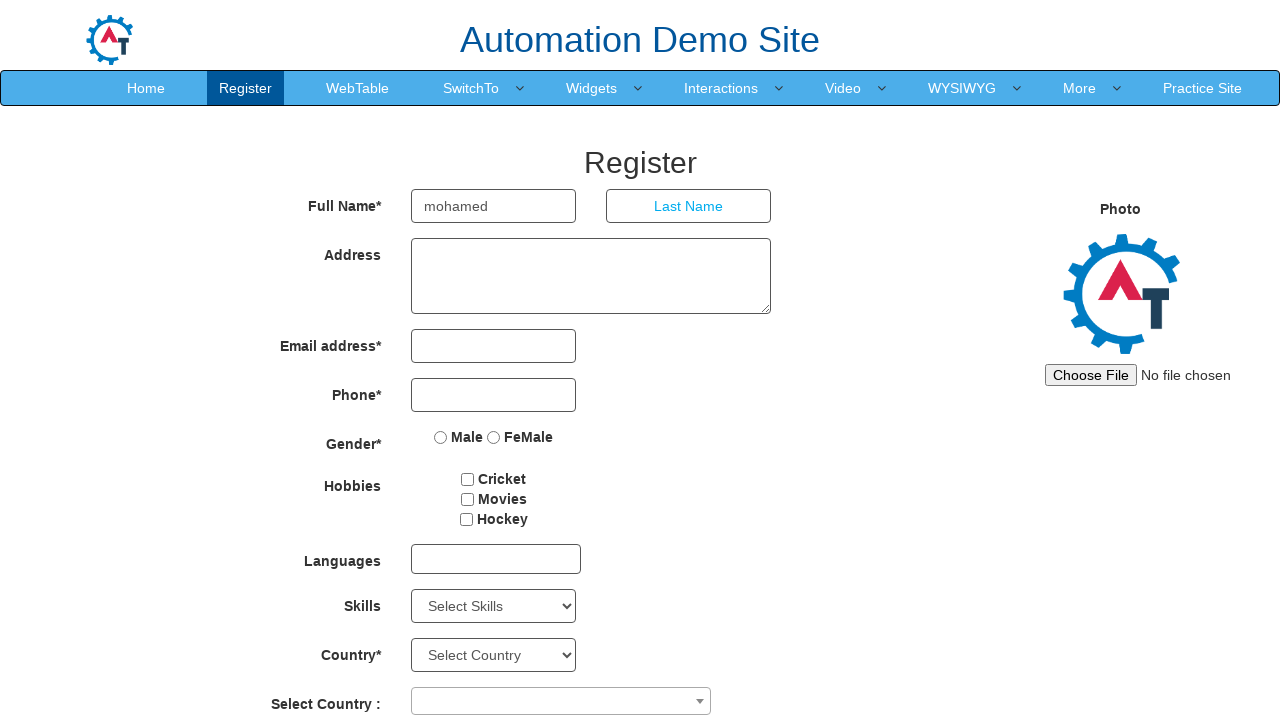

Filled last name field with 'ijaz' on input[placeholder='Last Name']
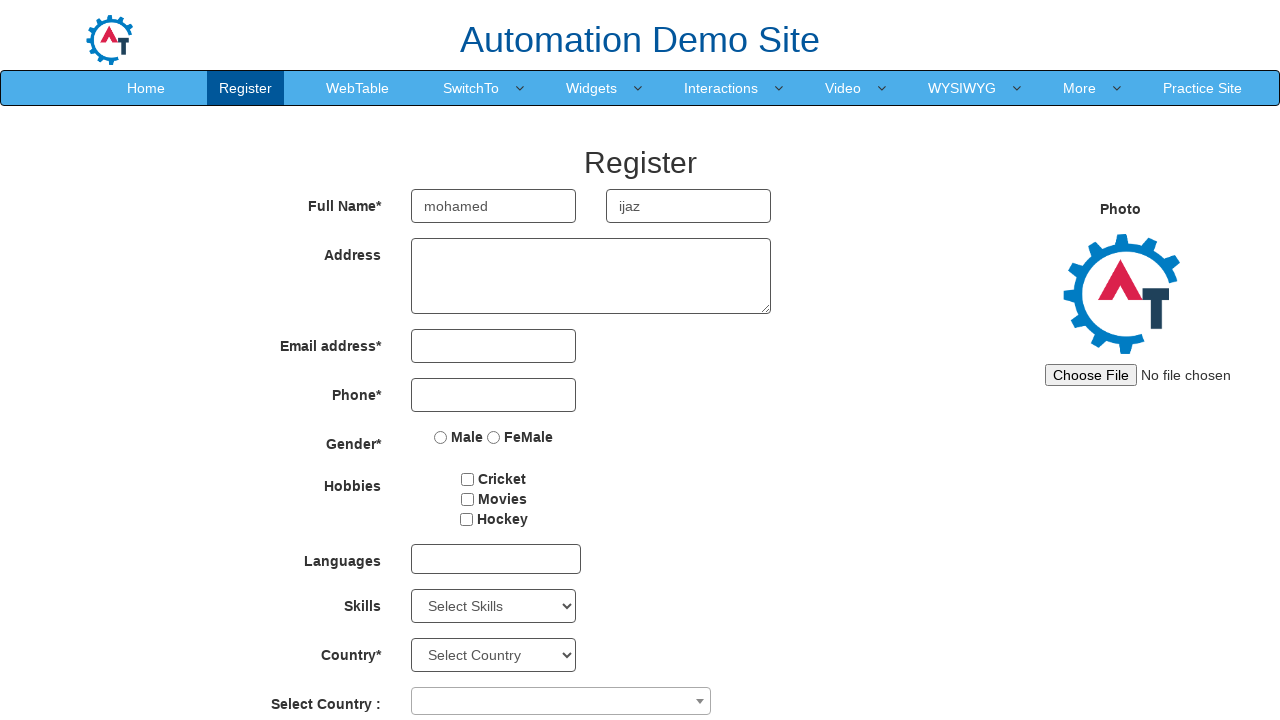

Filled address field with 'This is a text message' on textarea[ng-model='Adress']
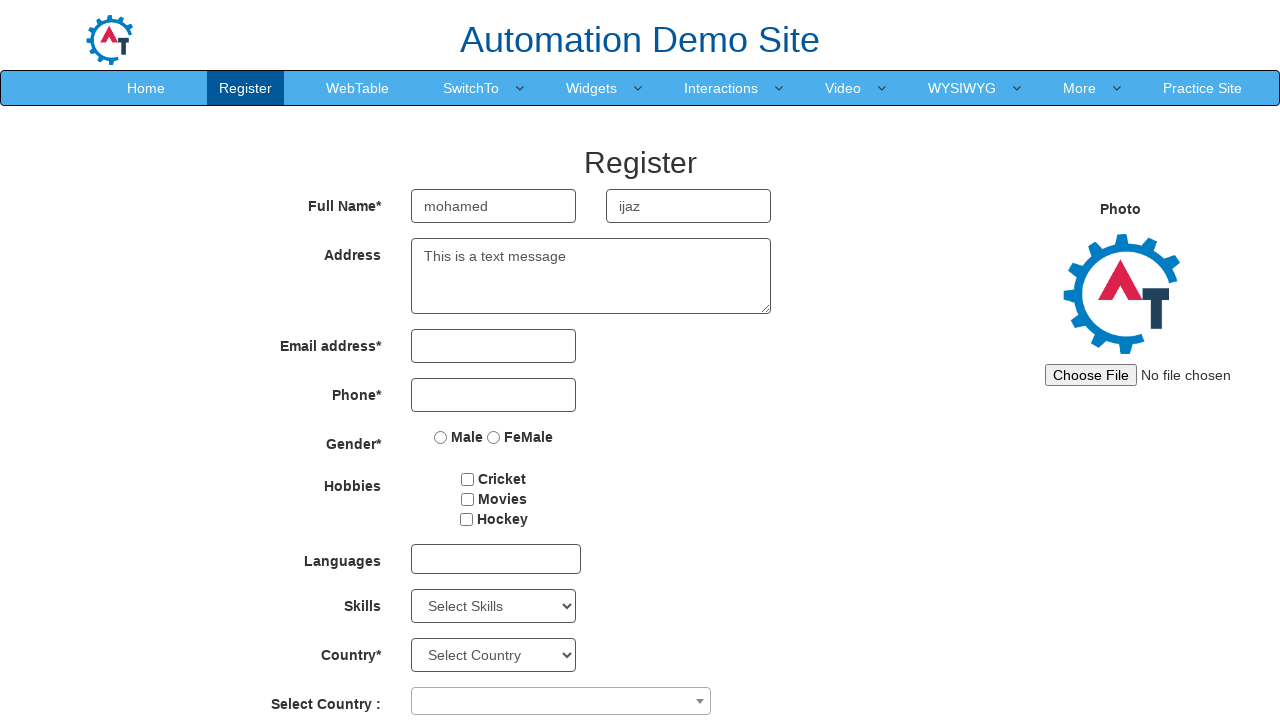

Filled email field with 'admin@gmail.com' on #eid input
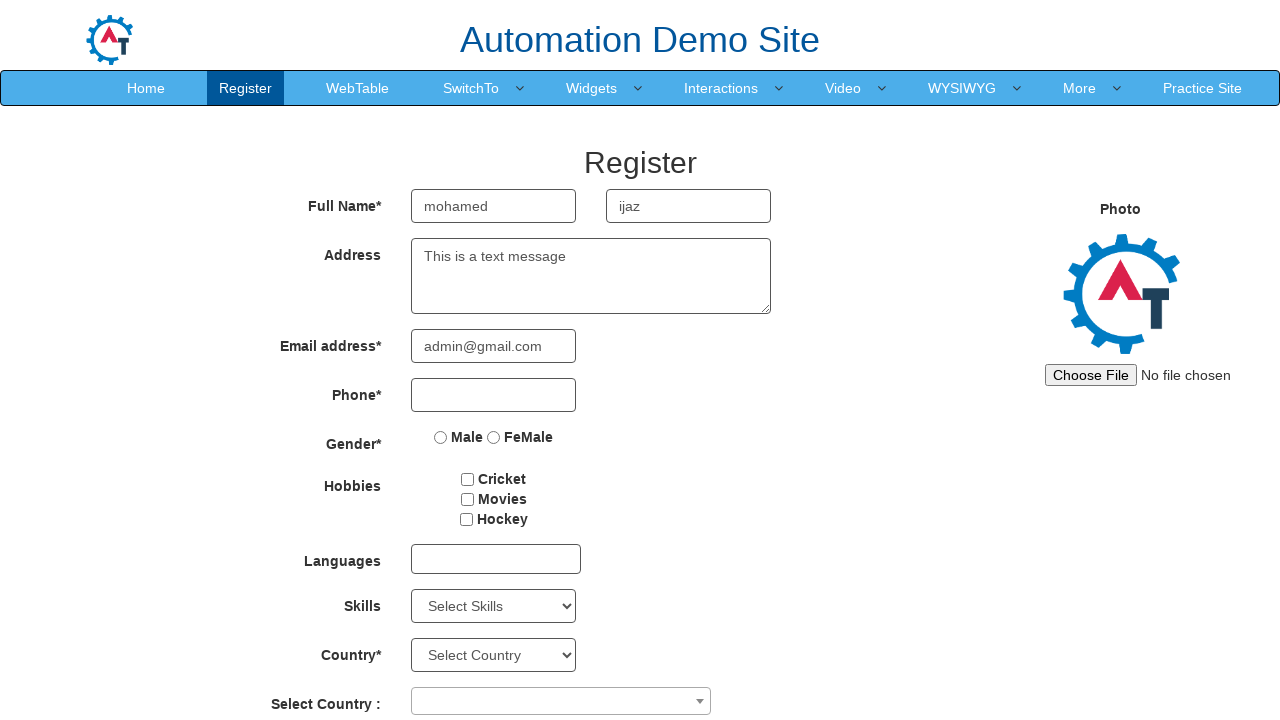

Filled phone number field with '0528542762' on input[ng-model='Phone']
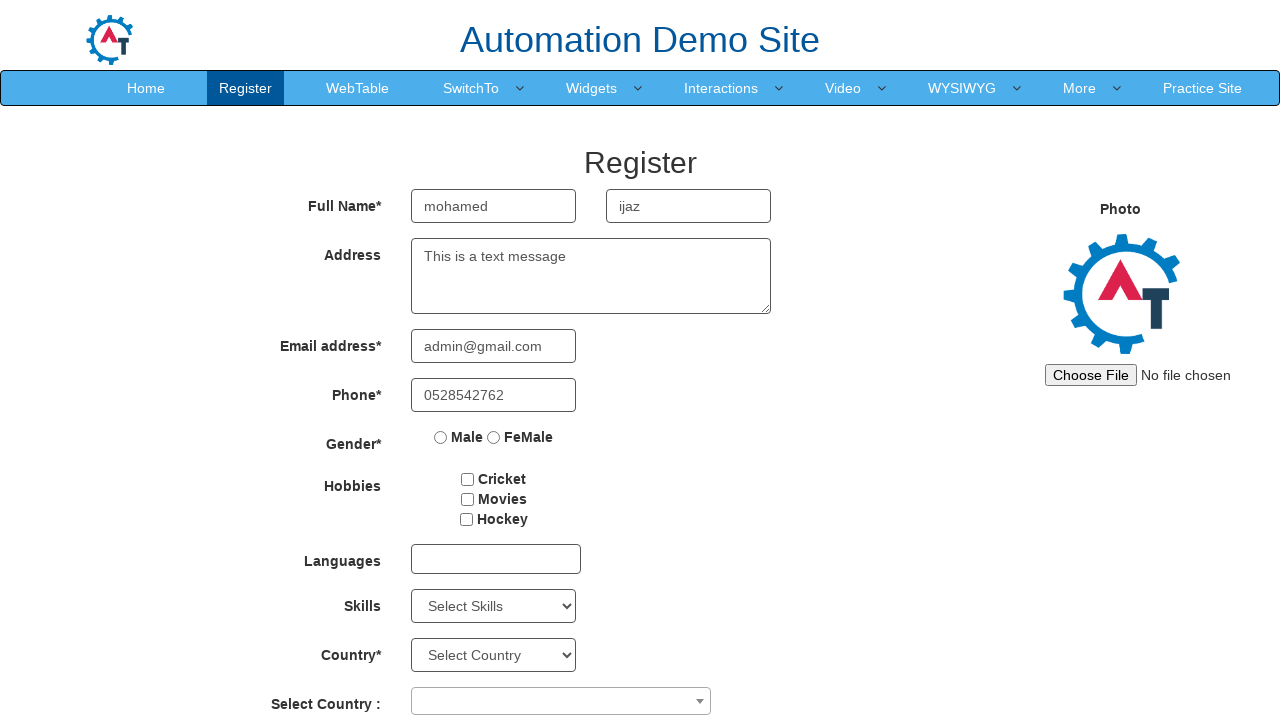

Verified page title is 'Register'
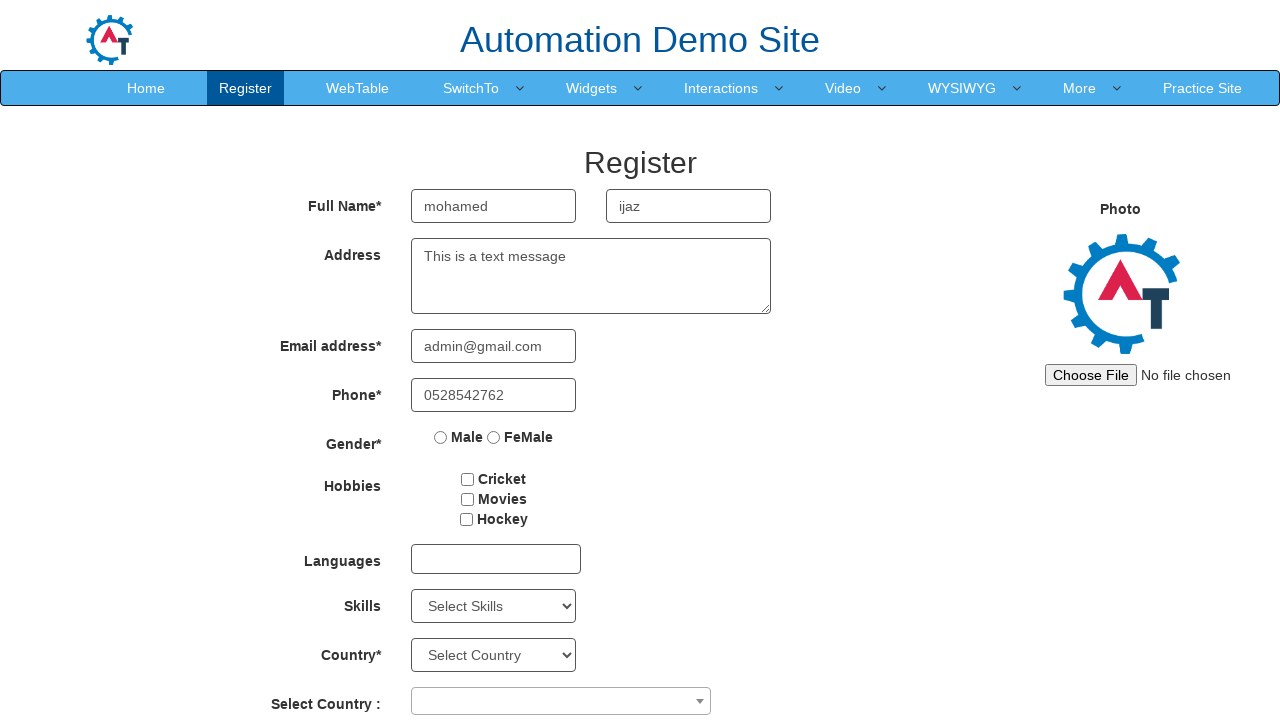

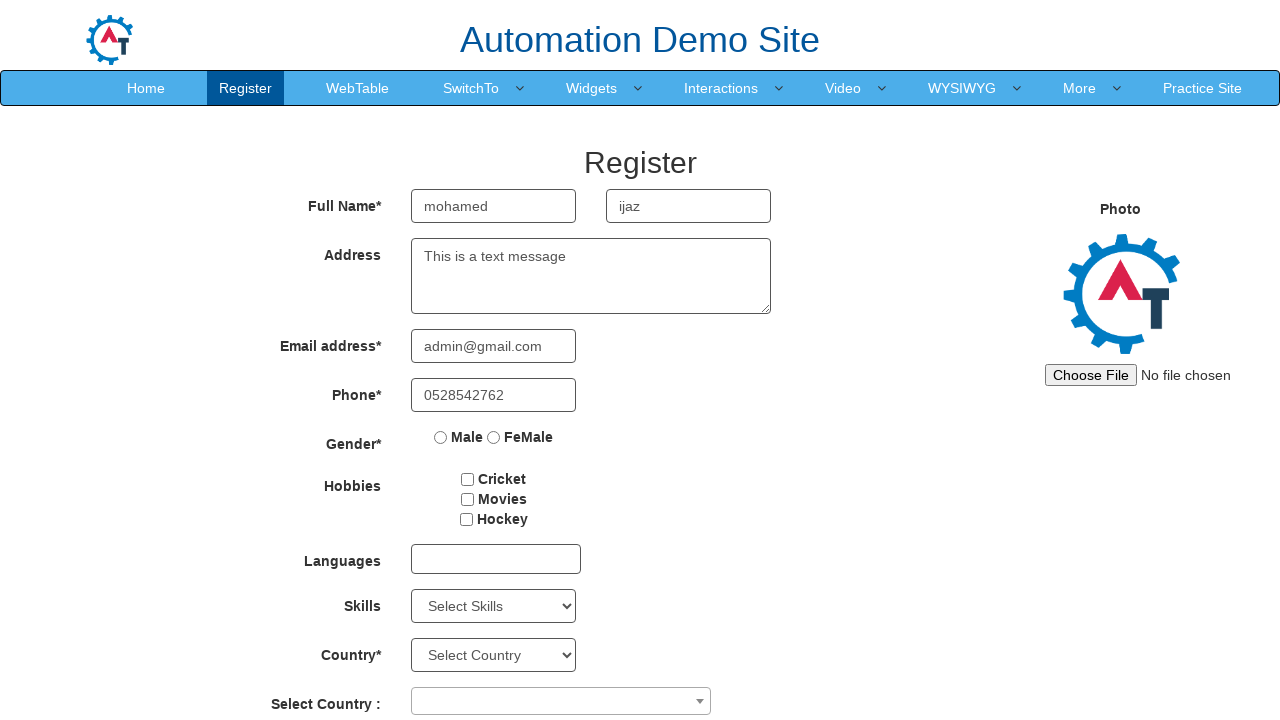